Tests a Vercel deployment by verifying the homepage loads correctly, navigating to the login page to check it loads properly, verifying a demo button has been removed, and confirming the login form elements (email and password inputs) are present.

Starting URL: https://sajuapp-91rhakuet-johns-projects-bf5e60f3.vercel.app

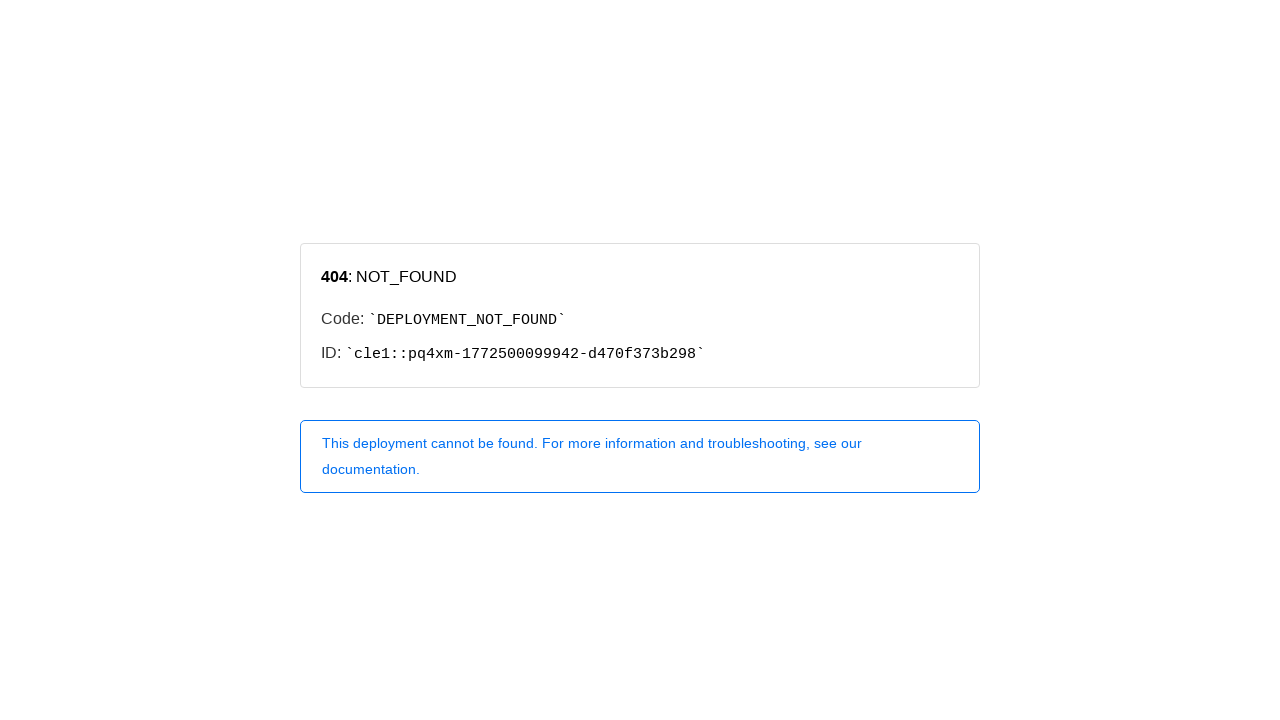

Homepage loaded and network idle
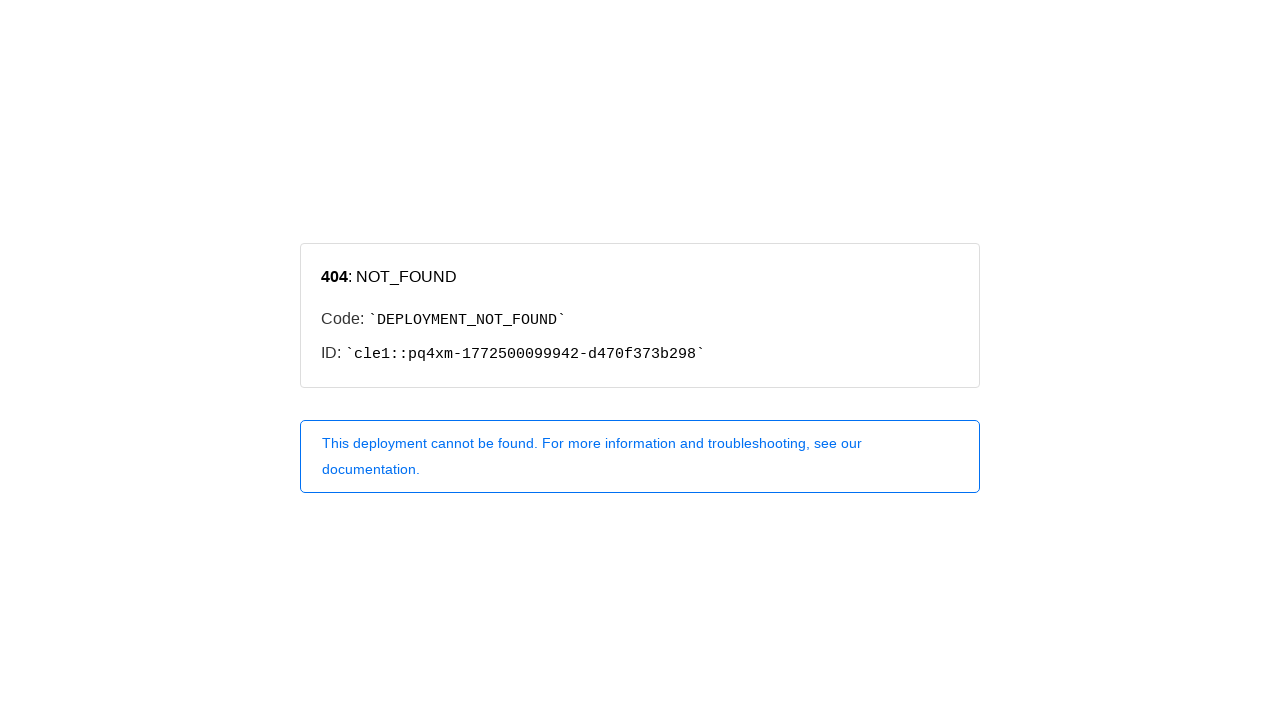

Retrieved homepage title: 404: NOT_FOUND
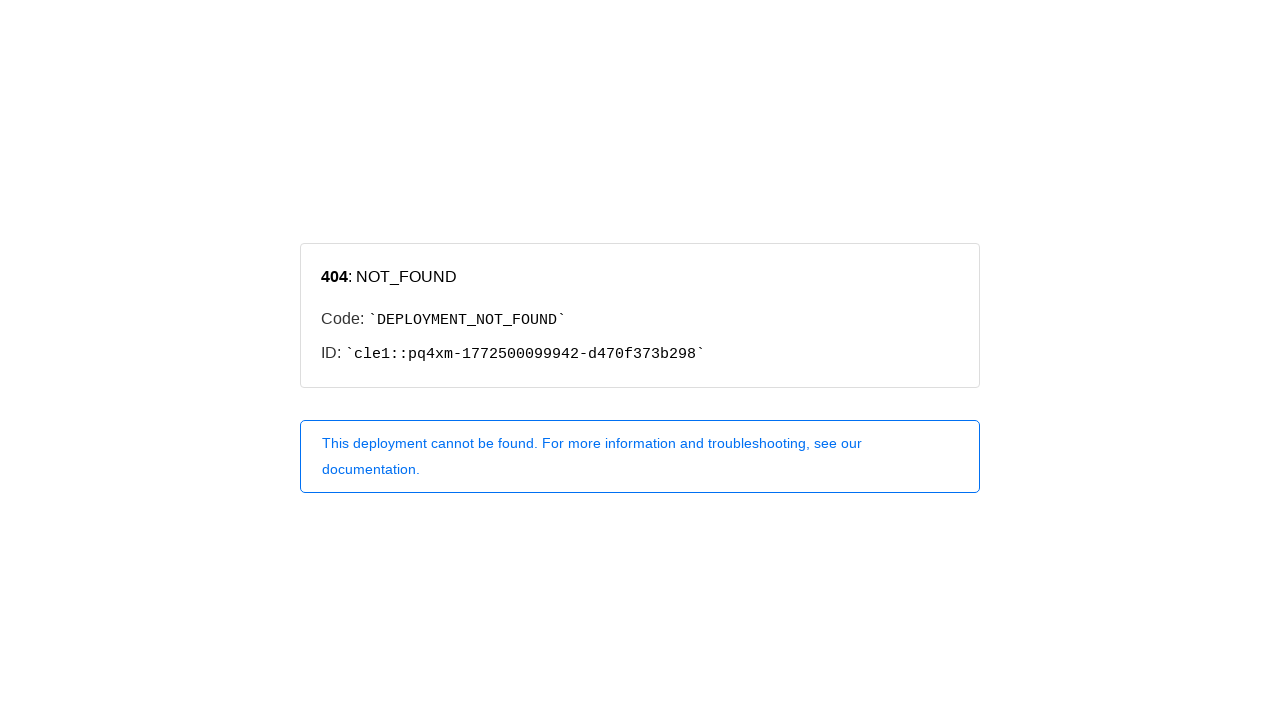

Waited 2 seconds before navigation
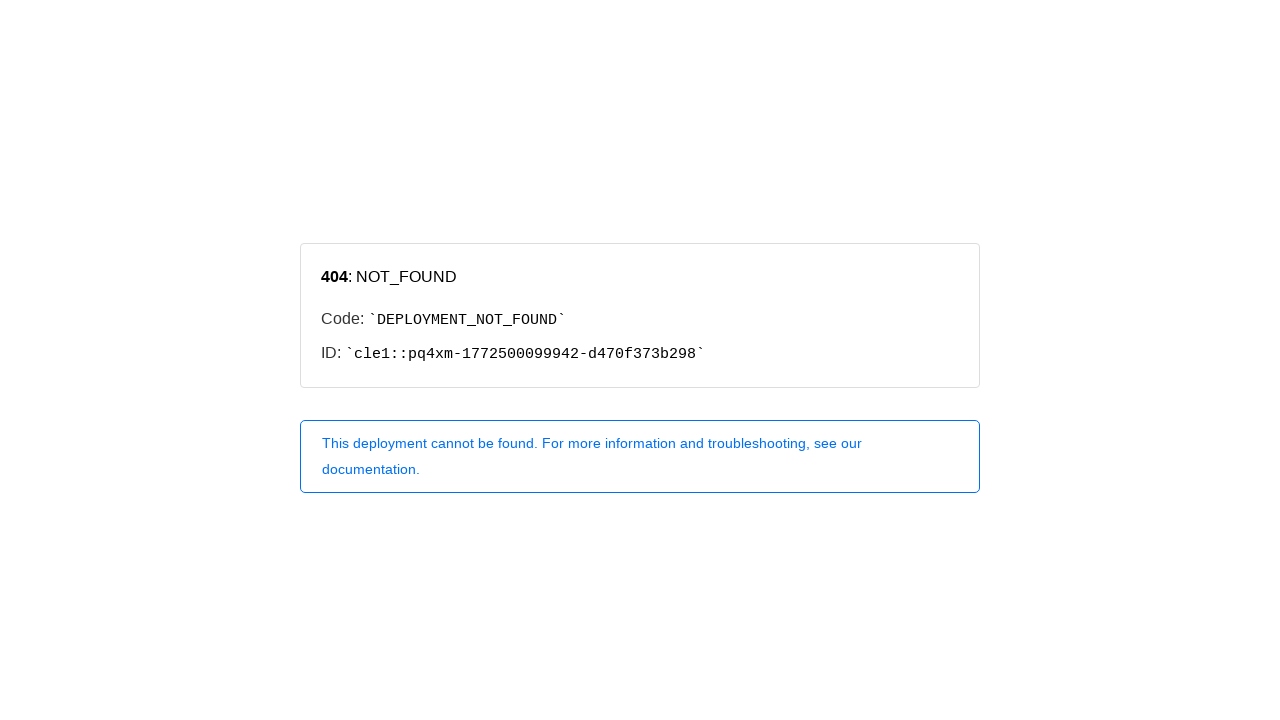

Navigated to login page
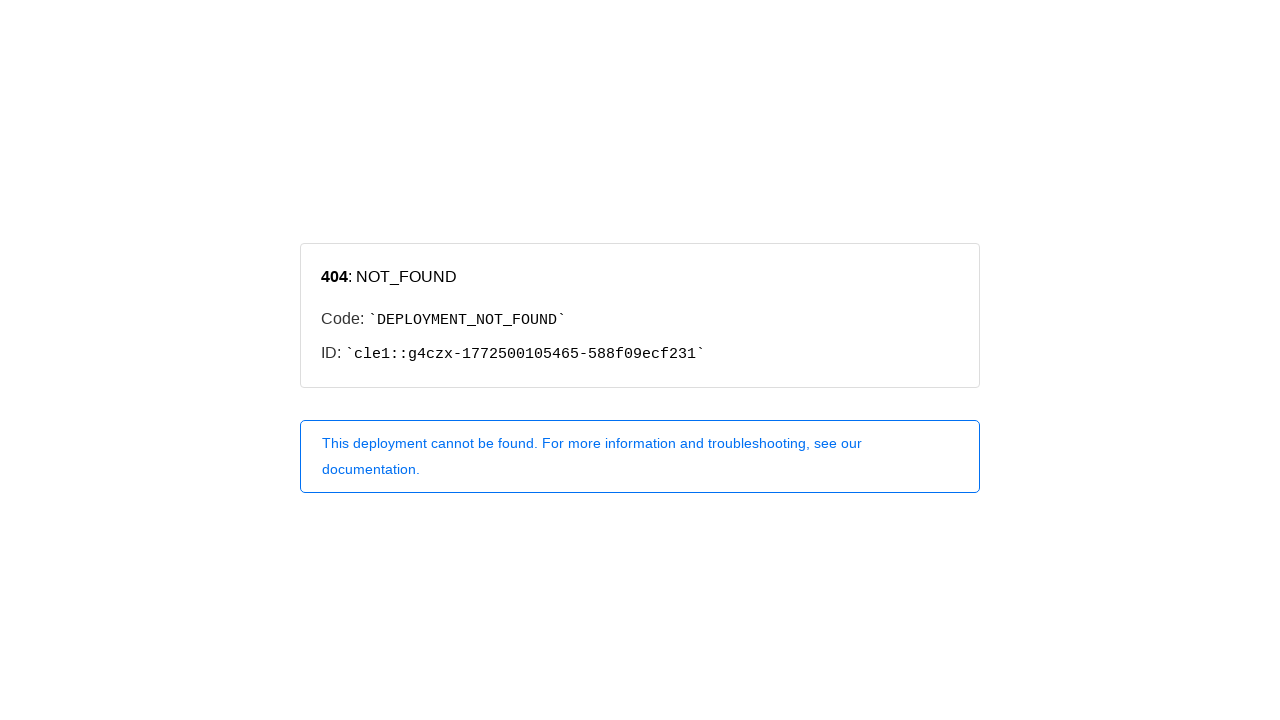

Login page loaded and network idle
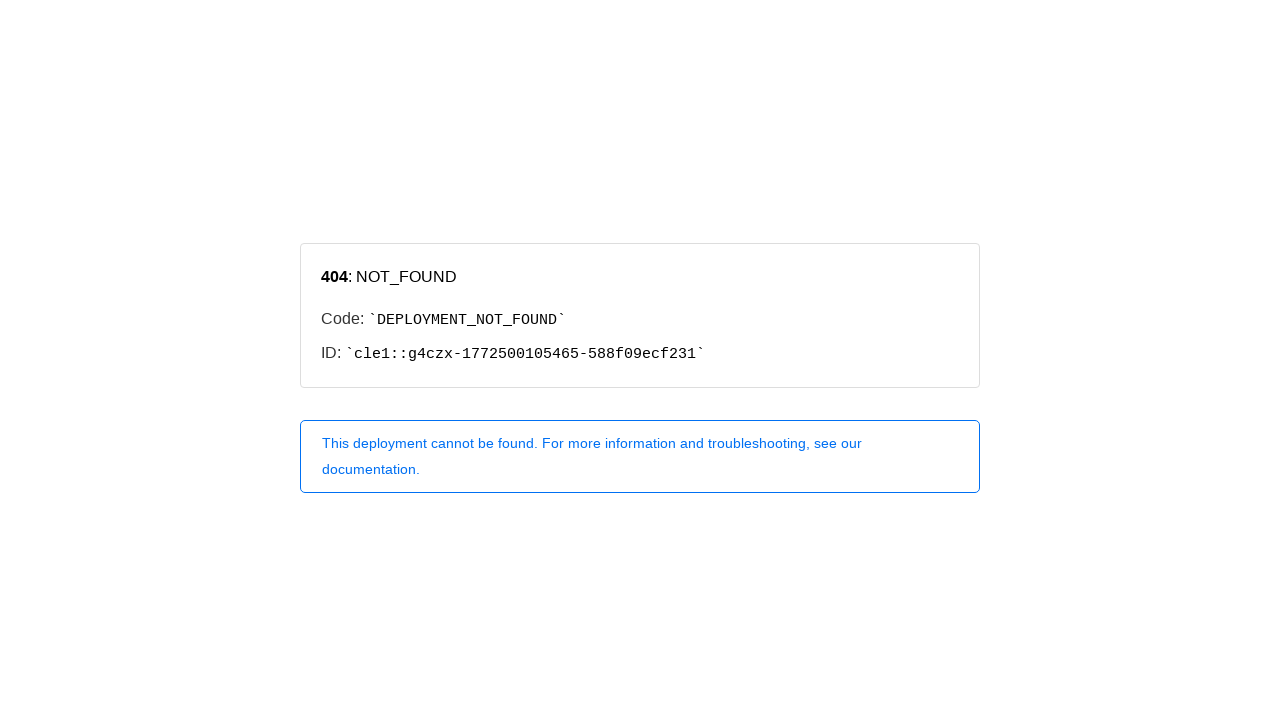

Checked for demo button - count: 0
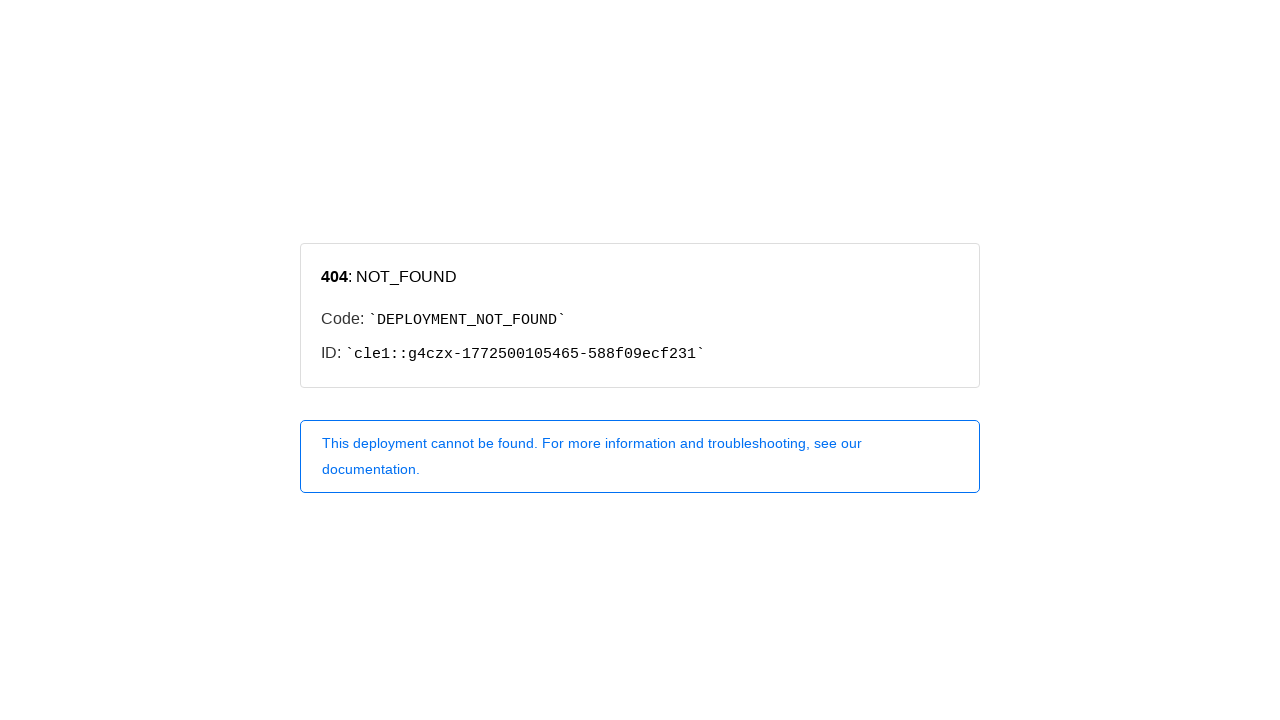

Verified email input fields - count: 0
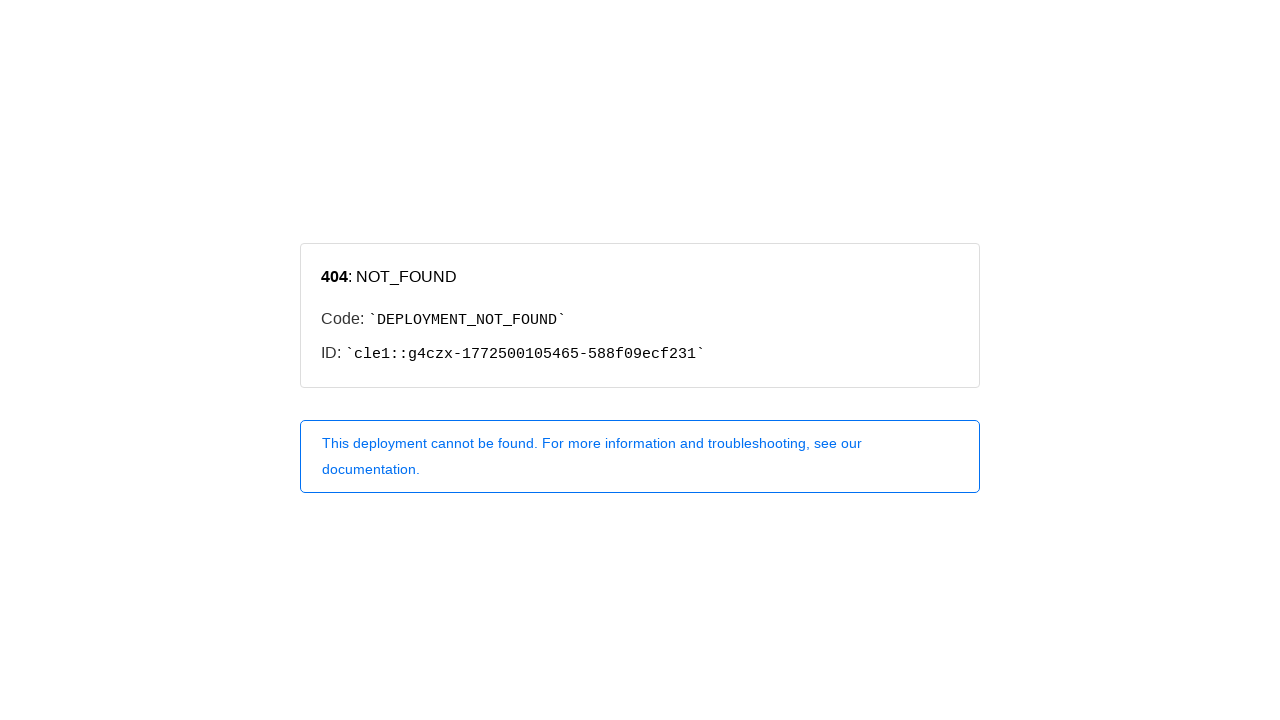

Verified password input fields - count: 0
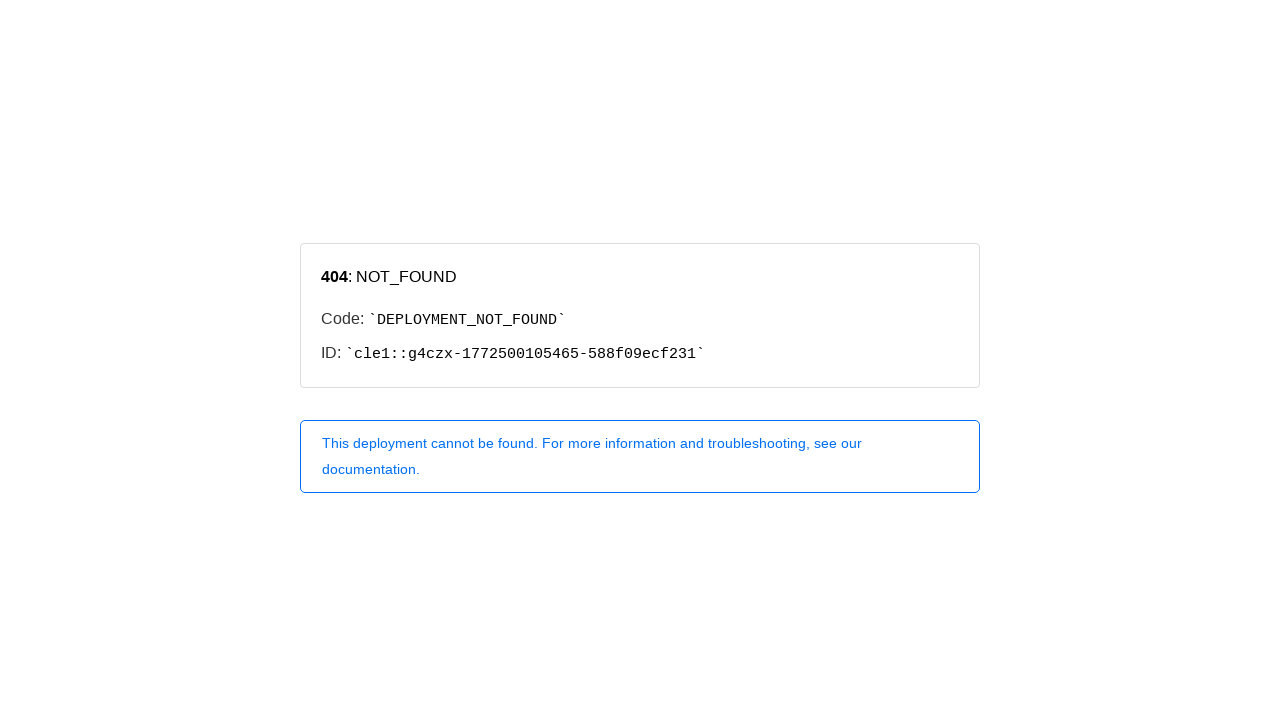

Counted total buttons on login page: 0
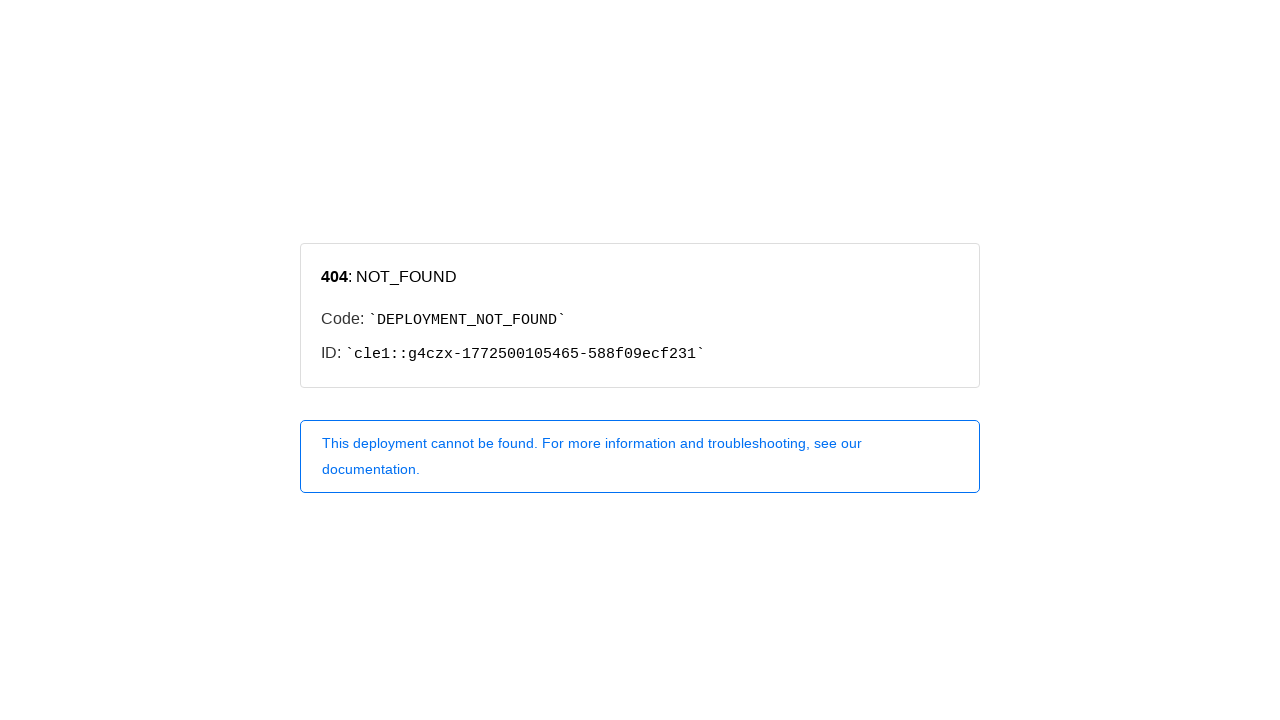

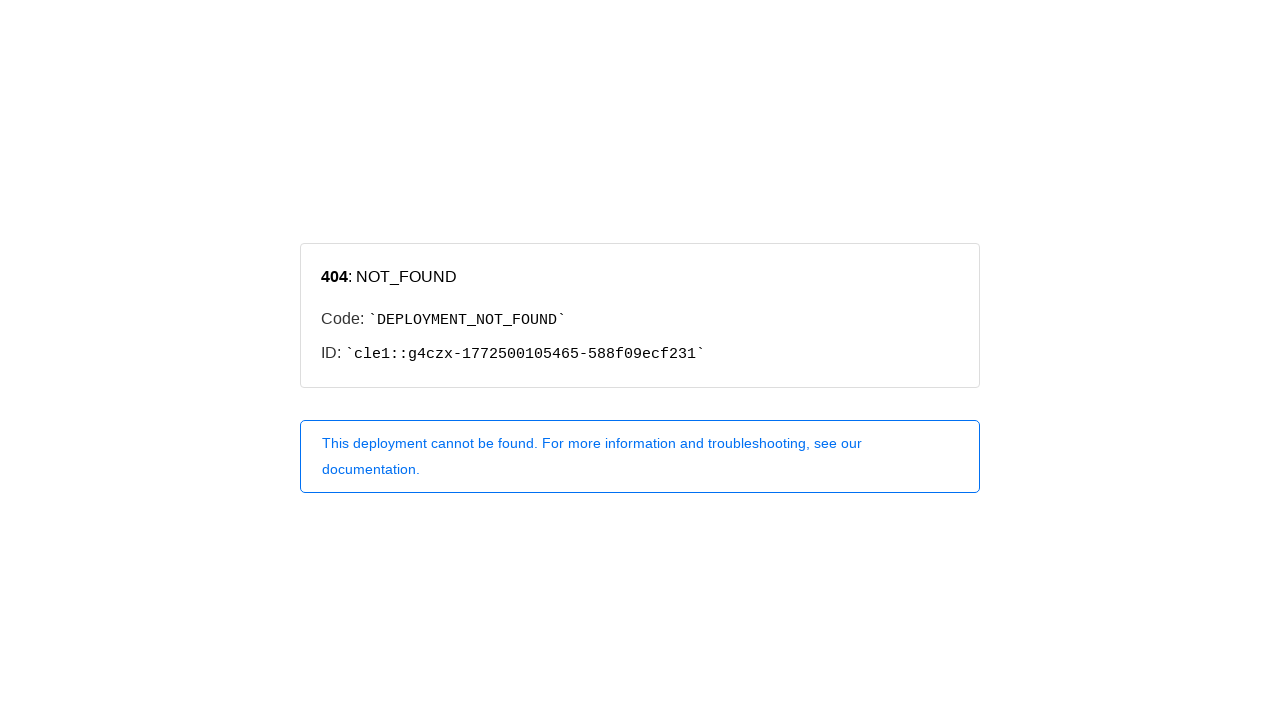